Tests that clicking the Created link displays a confirmation message with status 201

Starting URL: https://demoqa.com/links

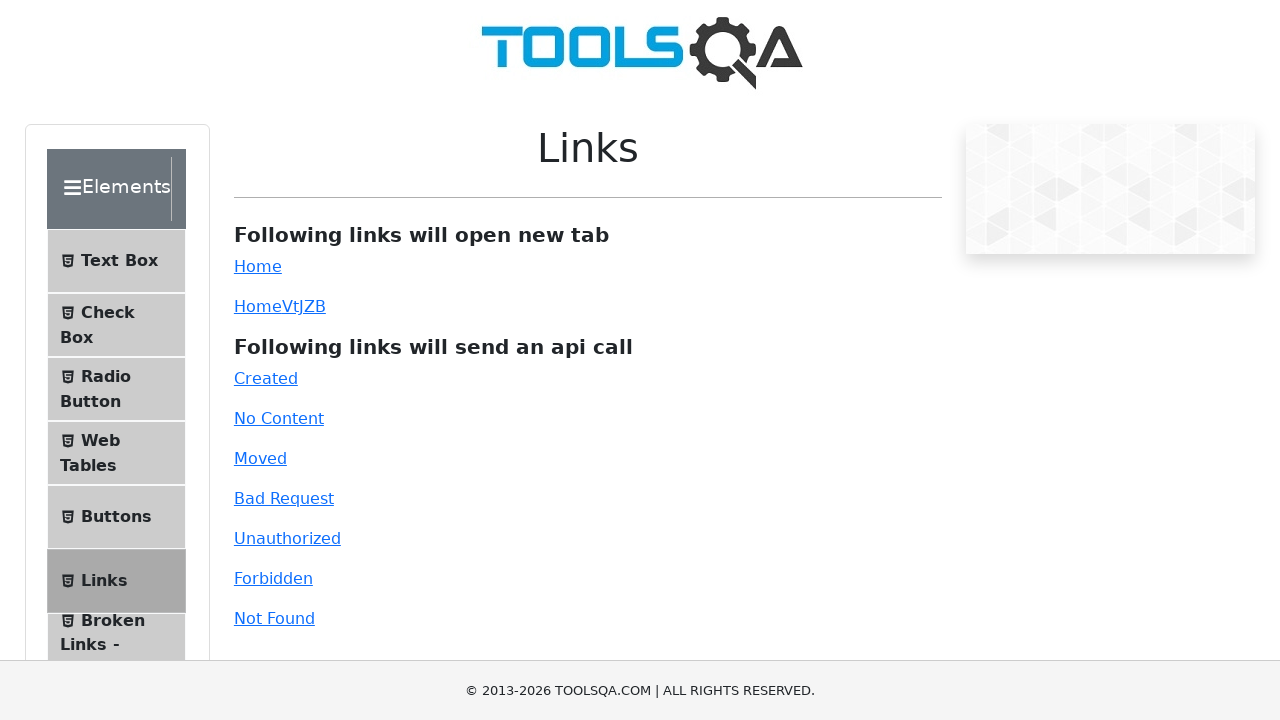

Clicked the Created link to test status 201 response at (266, 378) on #created
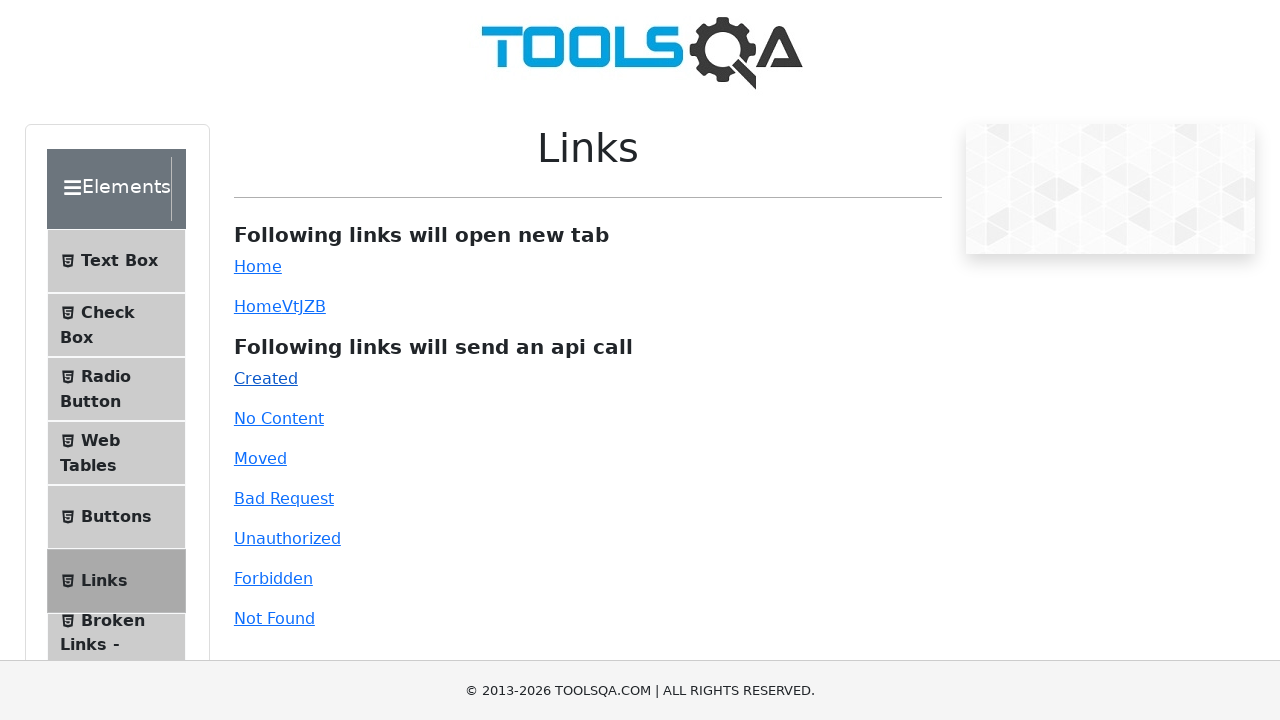

Confirmation message with status 201 appeared
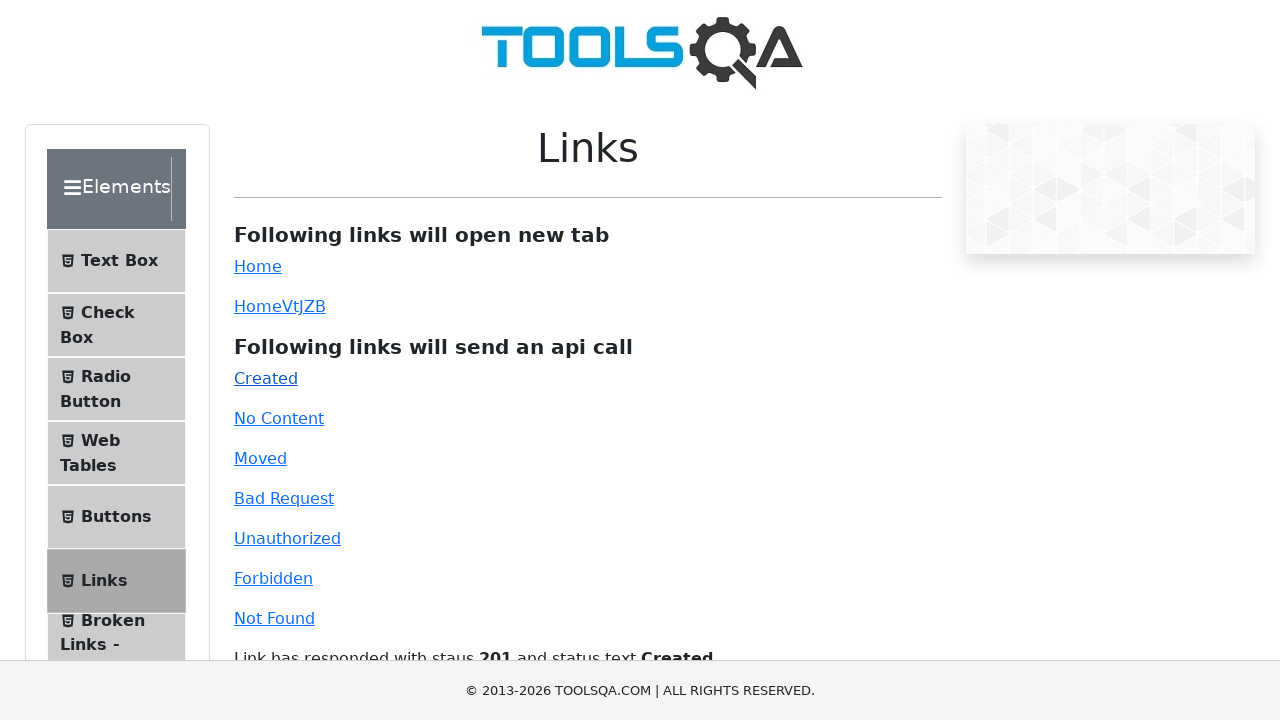

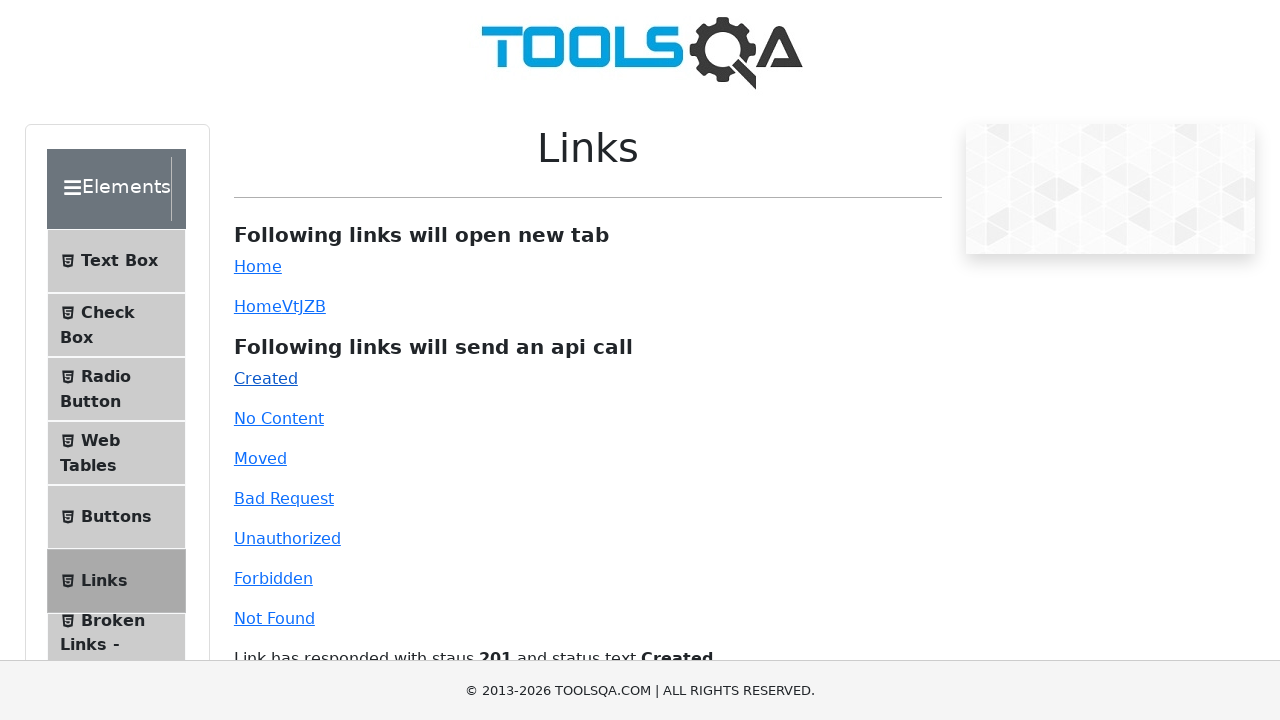